Tests an explicit wait scenario where the script waits for a price to change to $100, then clicks a book button, calculates a mathematical answer from displayed data, submits it, and handles an alert dialog.

Starting URL: http://suninjuly.github.io/explicit_wait2.html

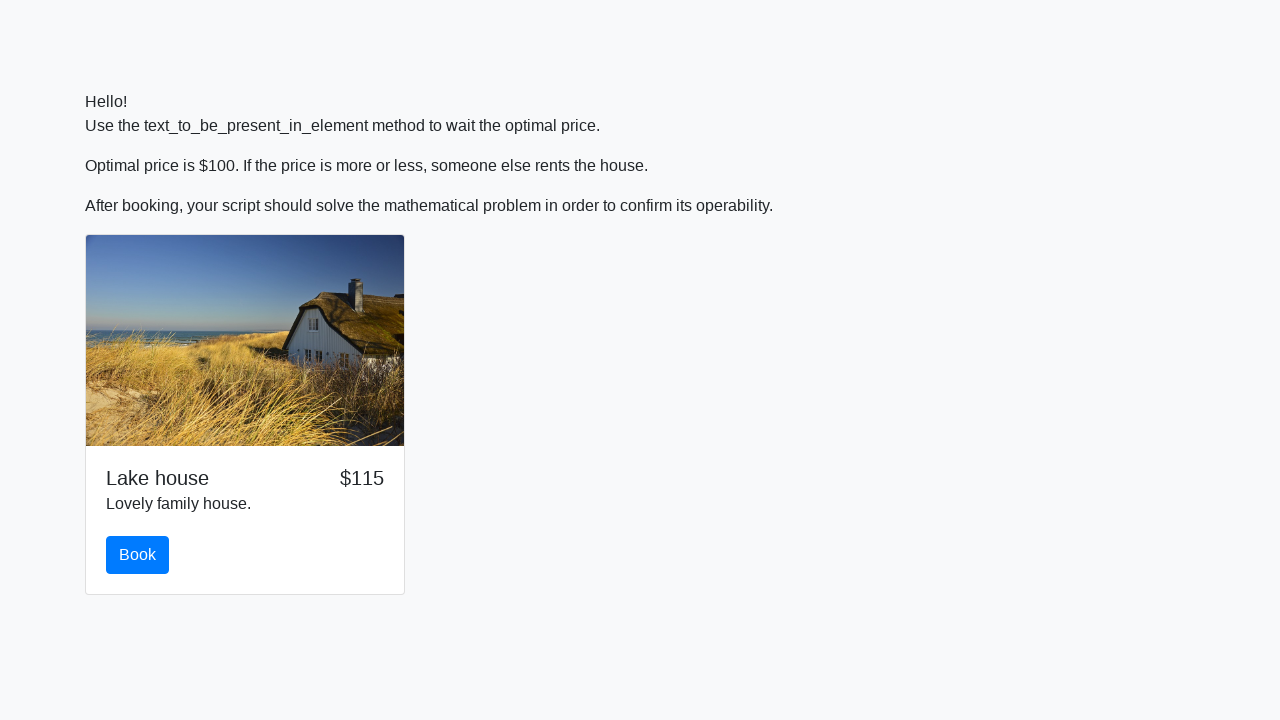

Waited for price to change to $100
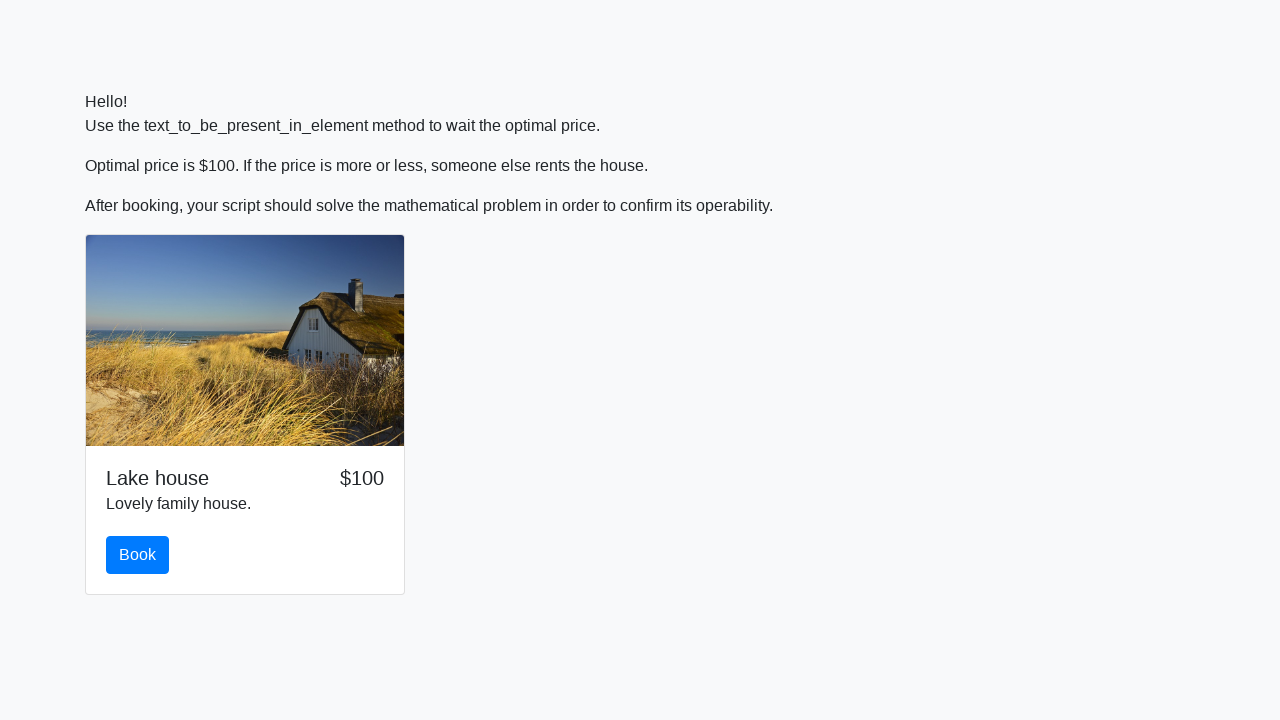

Clicked the book button at (138, 555) on #book
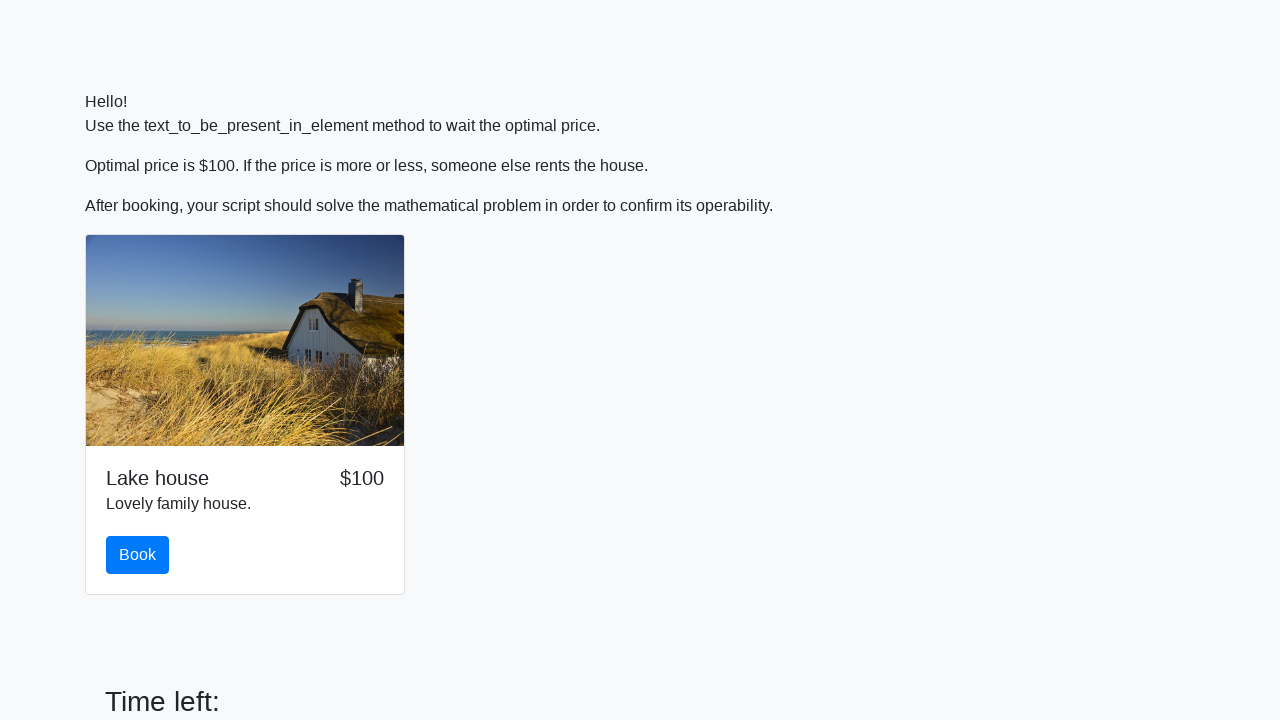

Retrieved input value for calculation
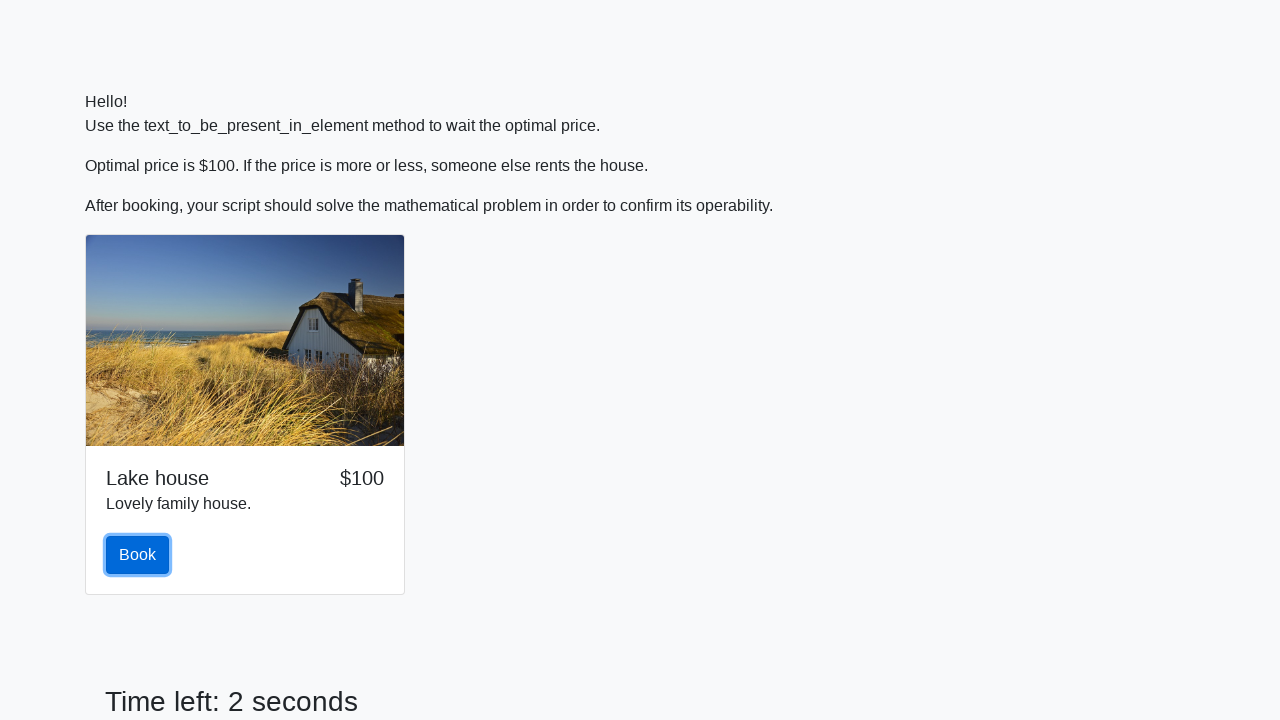

Calculated mathematical answer: 2.1907414310299287
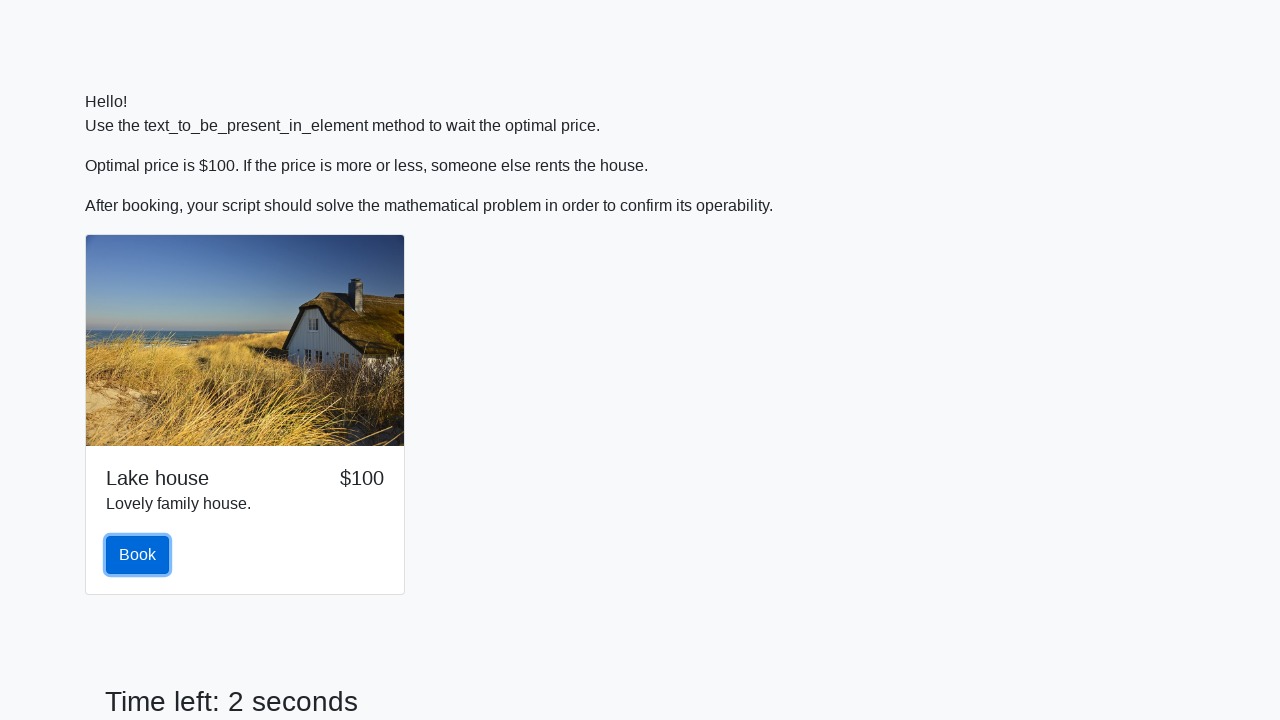

Filled answer field with calculated value on #answer
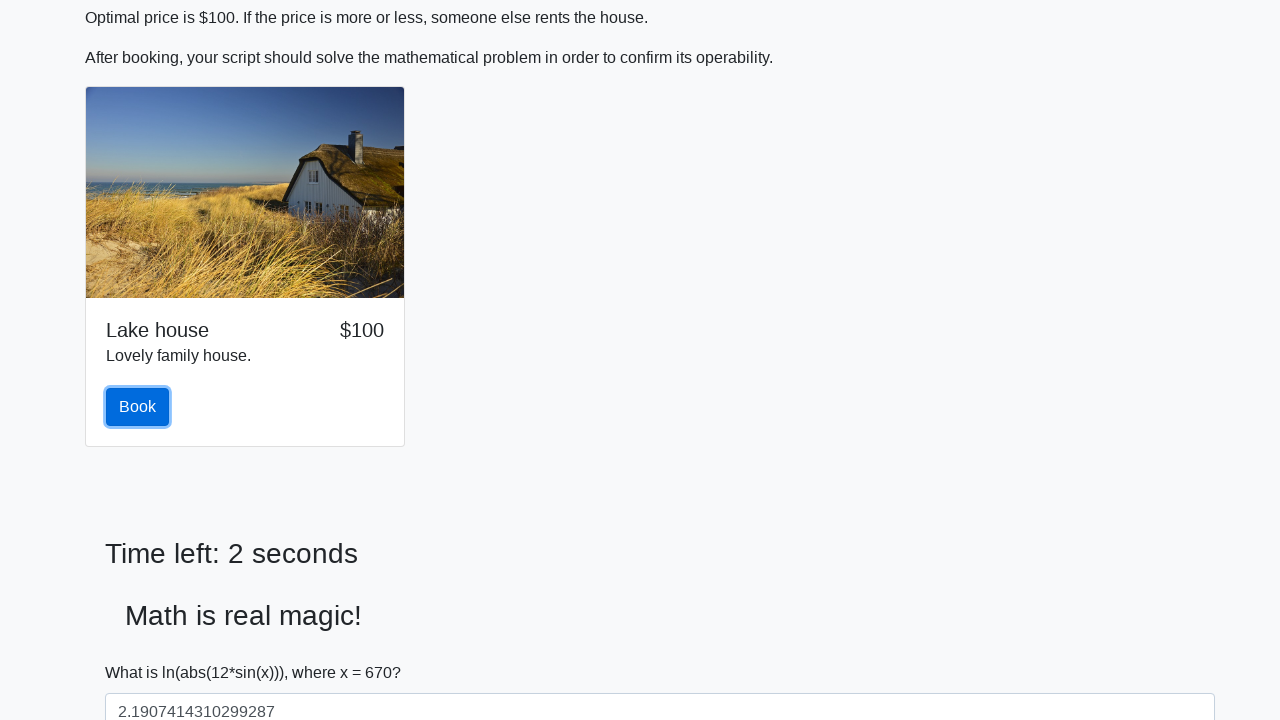

Clicked the solve button at (143, 651) on #solve
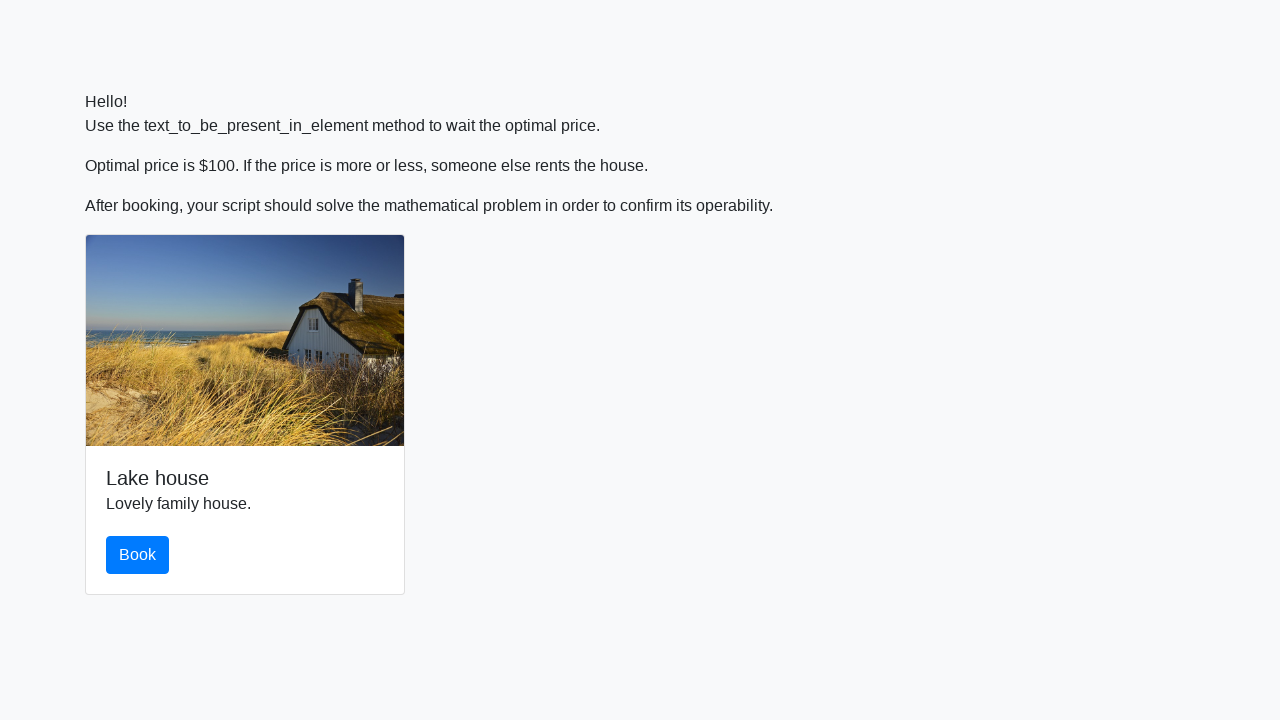

Set up alert dialog handler to accept alerts
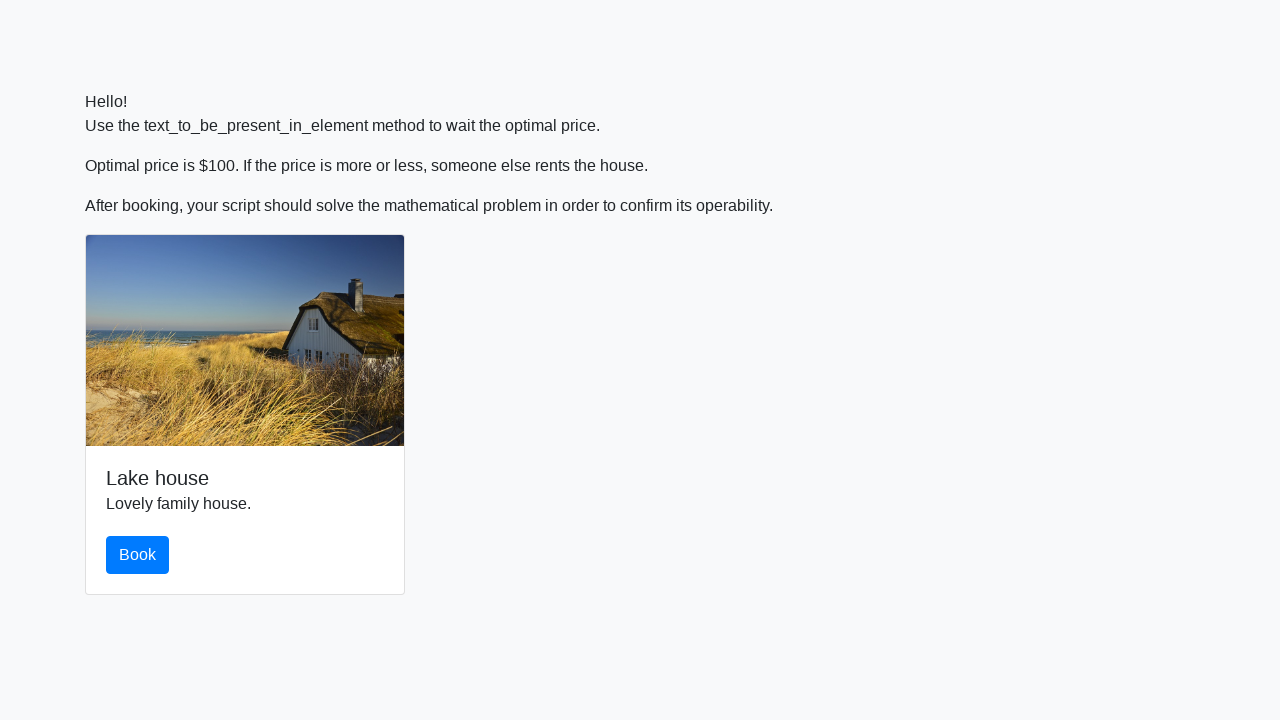

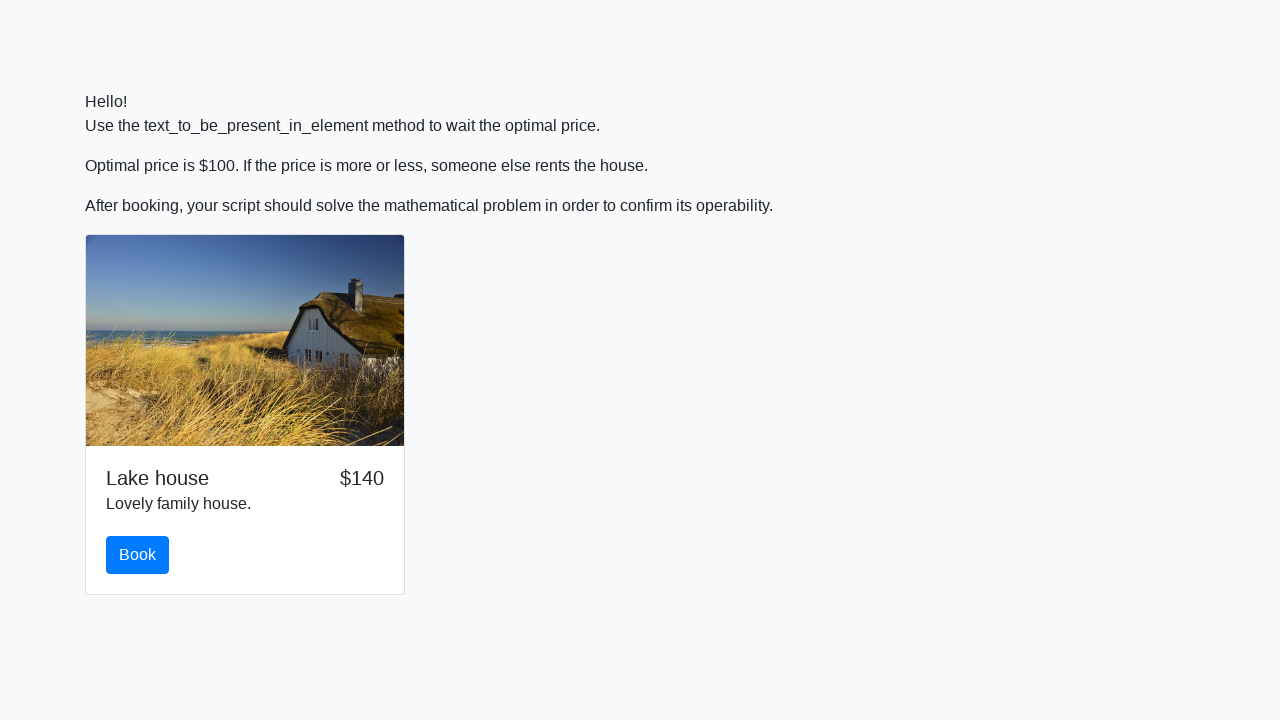